Tests browser window management functions including getting/setting window position, resizing, maximizing, minimizing, and fullscreen modes

Starting URL: https://www.saucedemo.com/

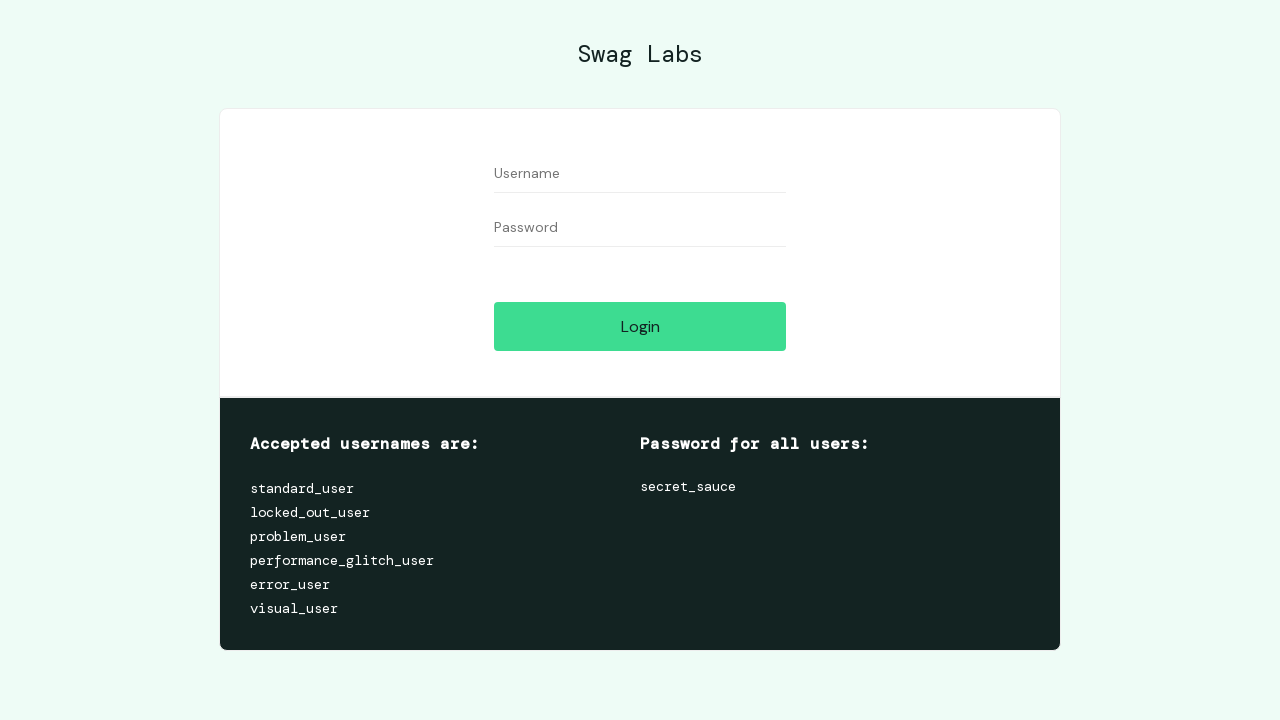

Set viewport size to 1280x720
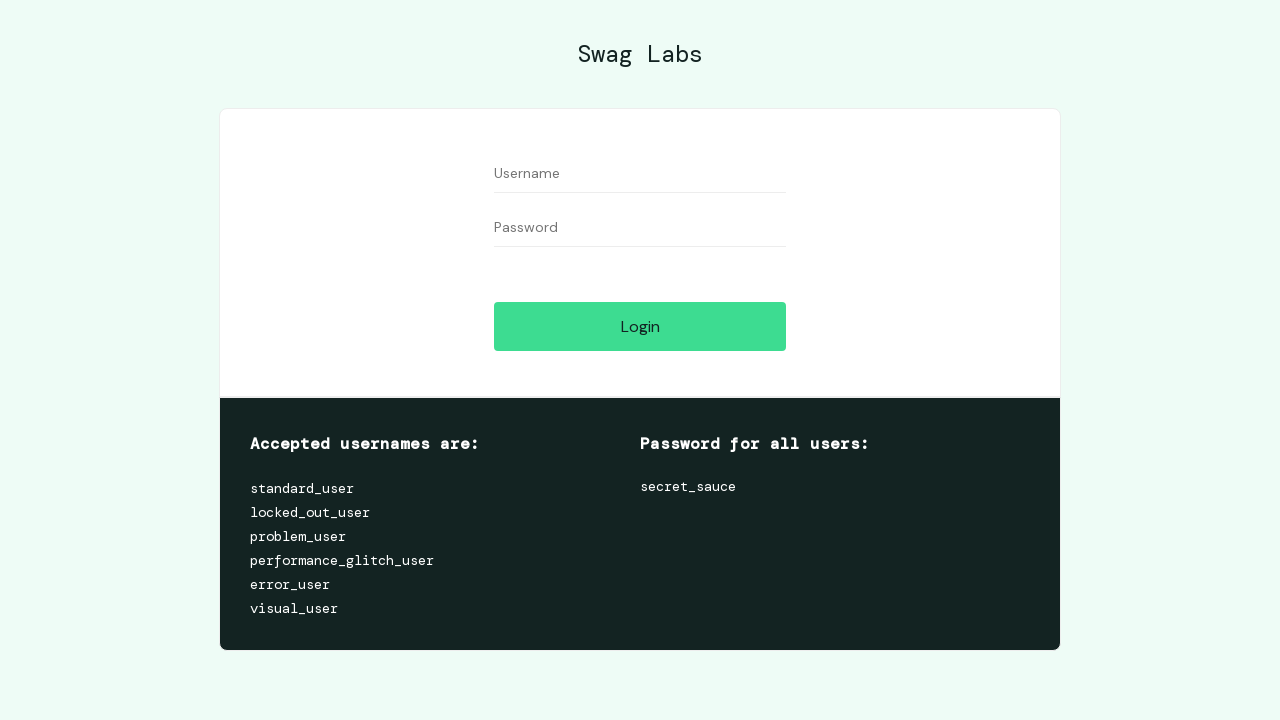

Resized viewport to 400x500
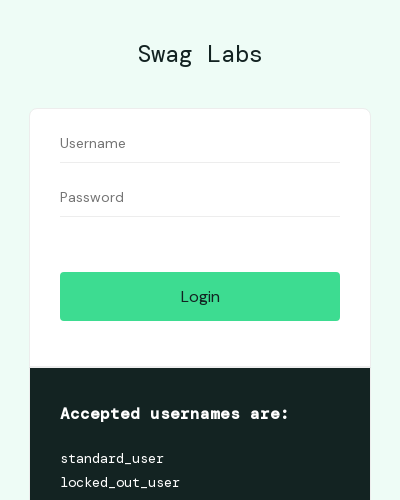

Simulated maximize by setting viewport to 1920x1080
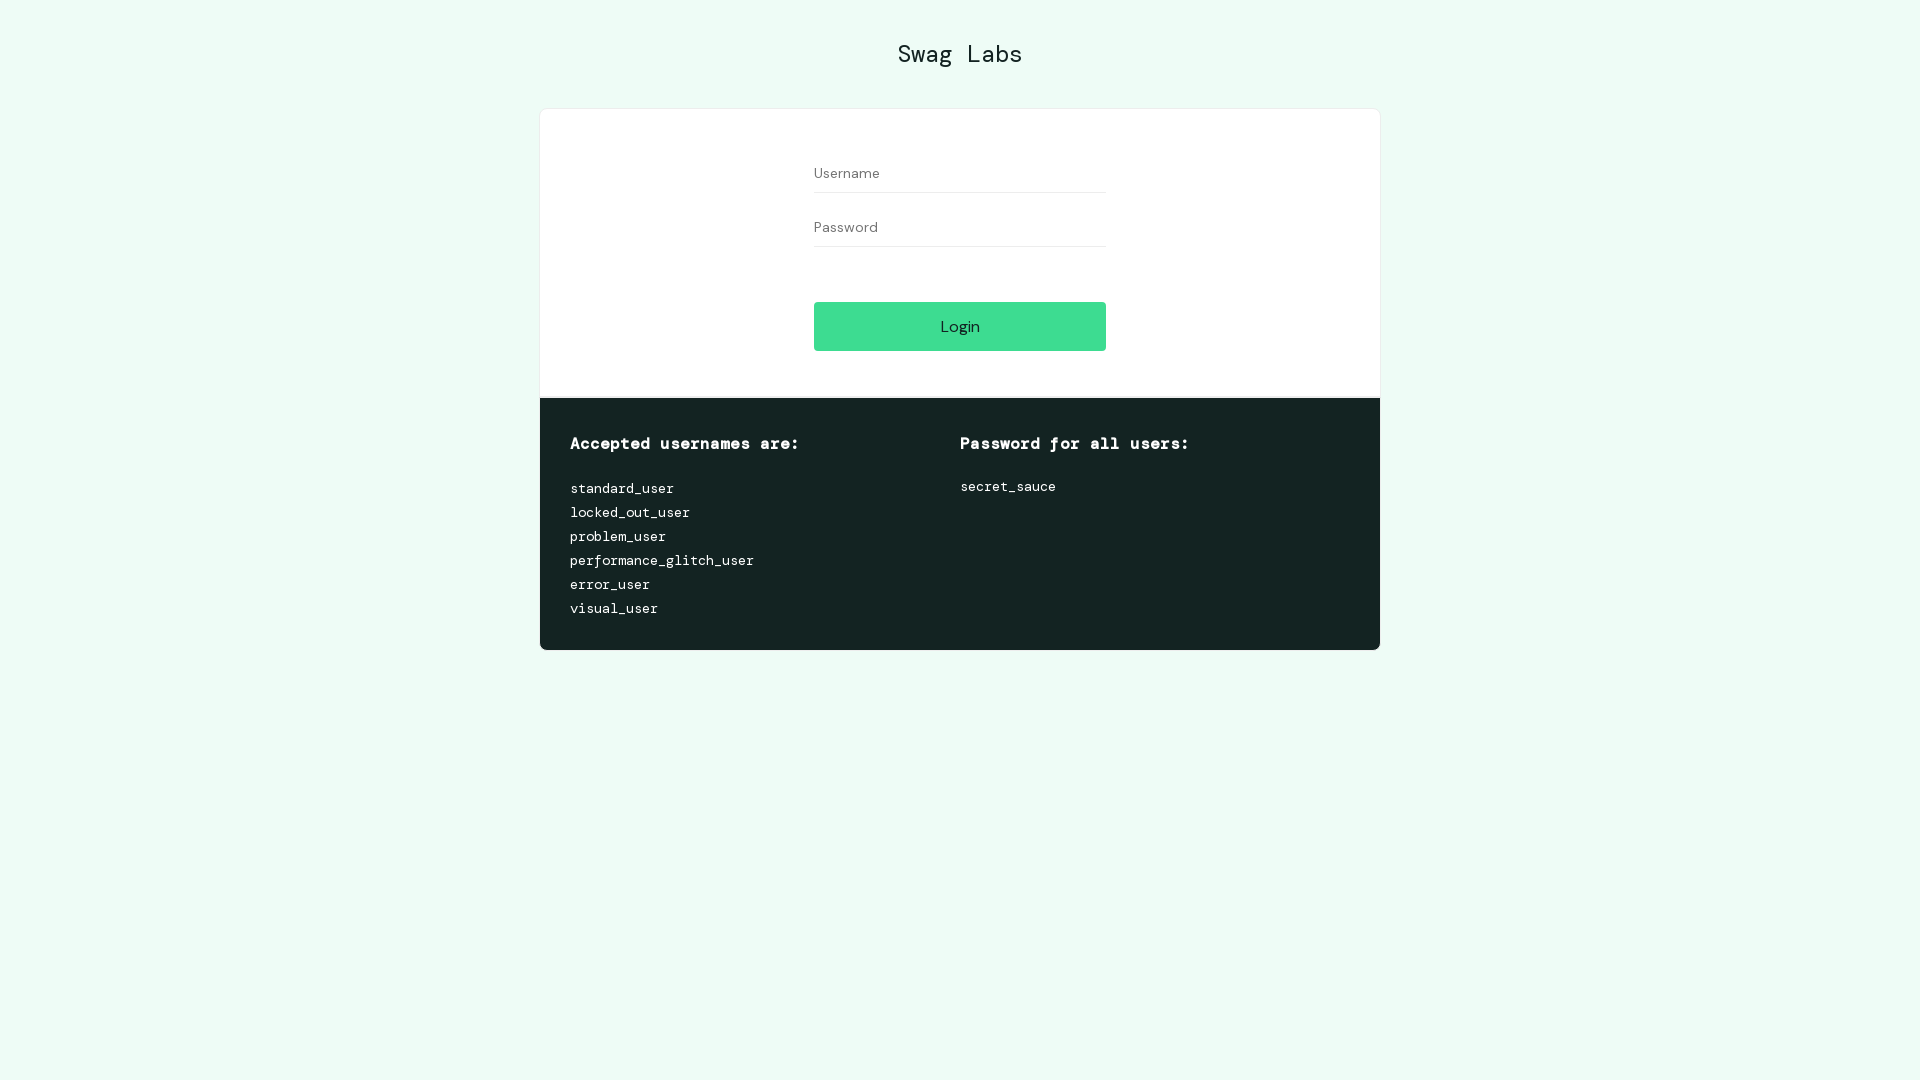

Waited 1 second to observe viewport changes
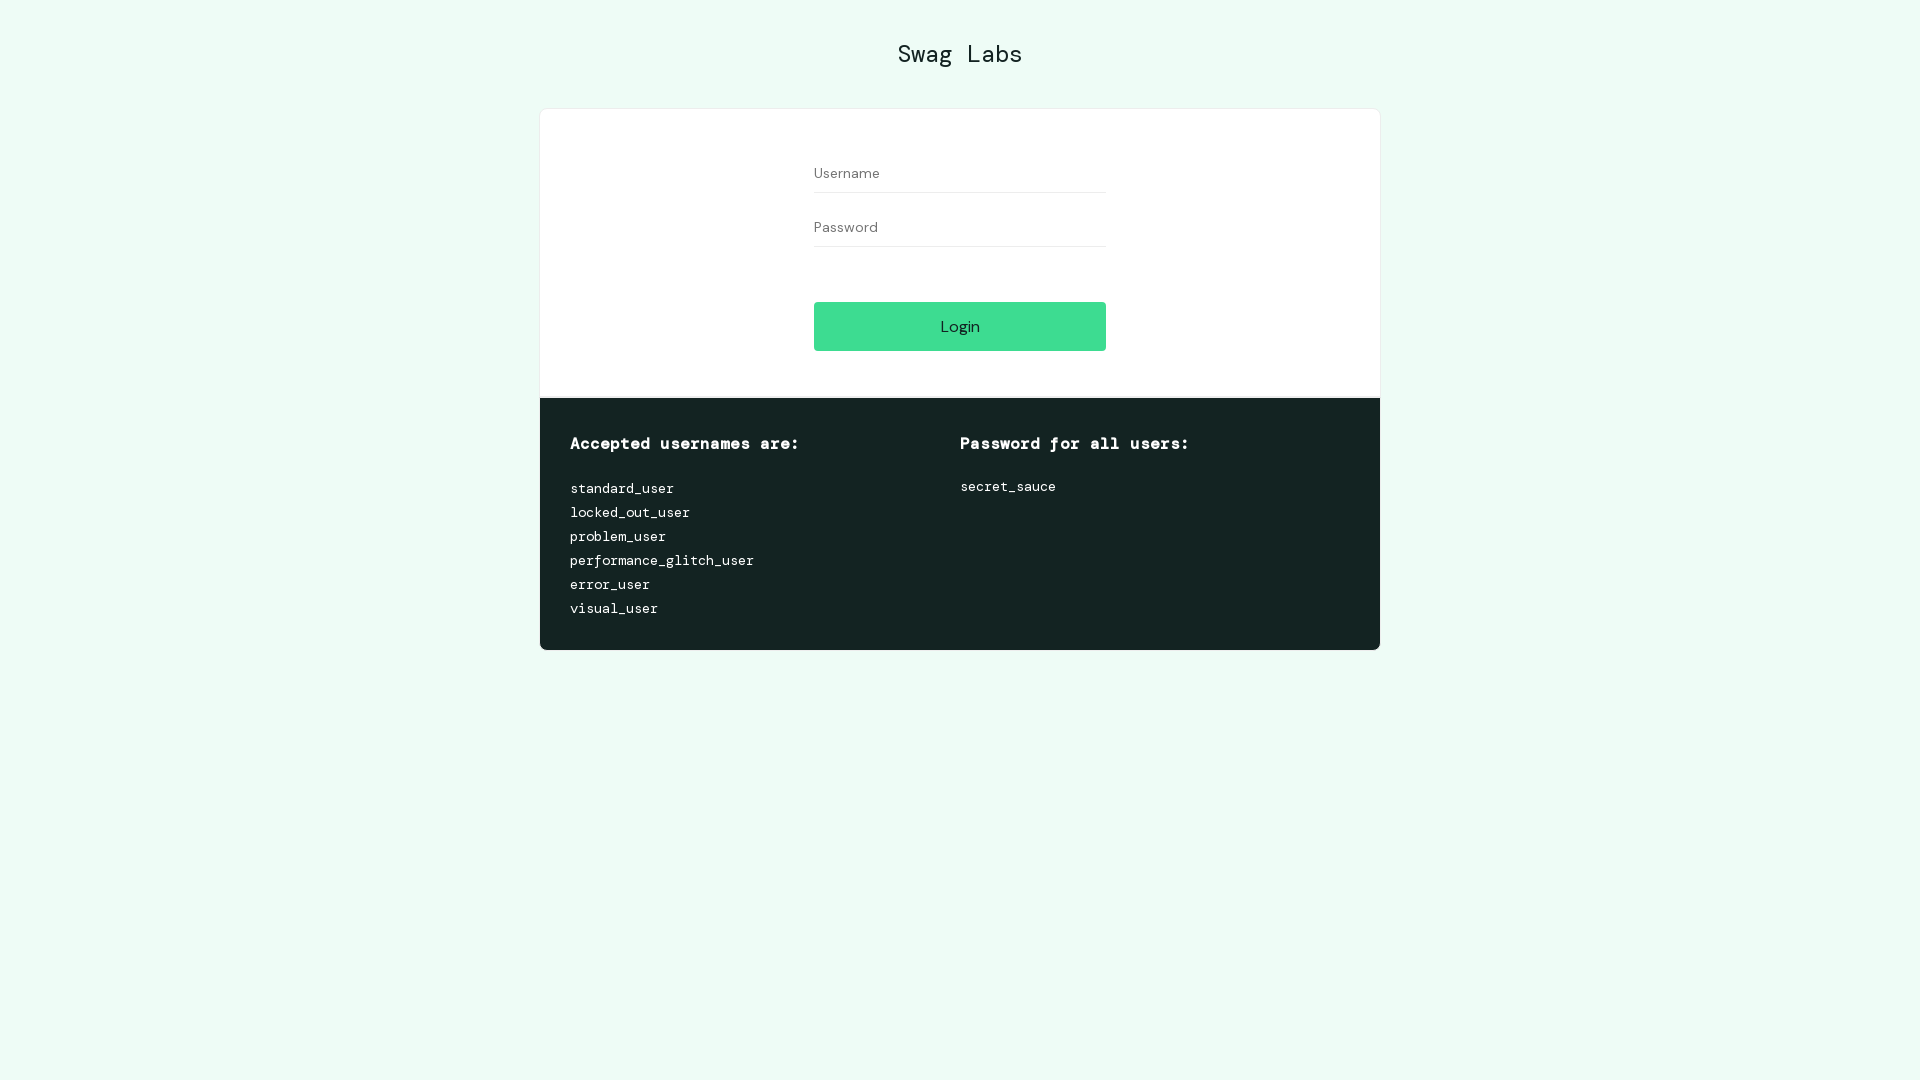

Set viewport to fullscreen-like dimensions 1920x1080
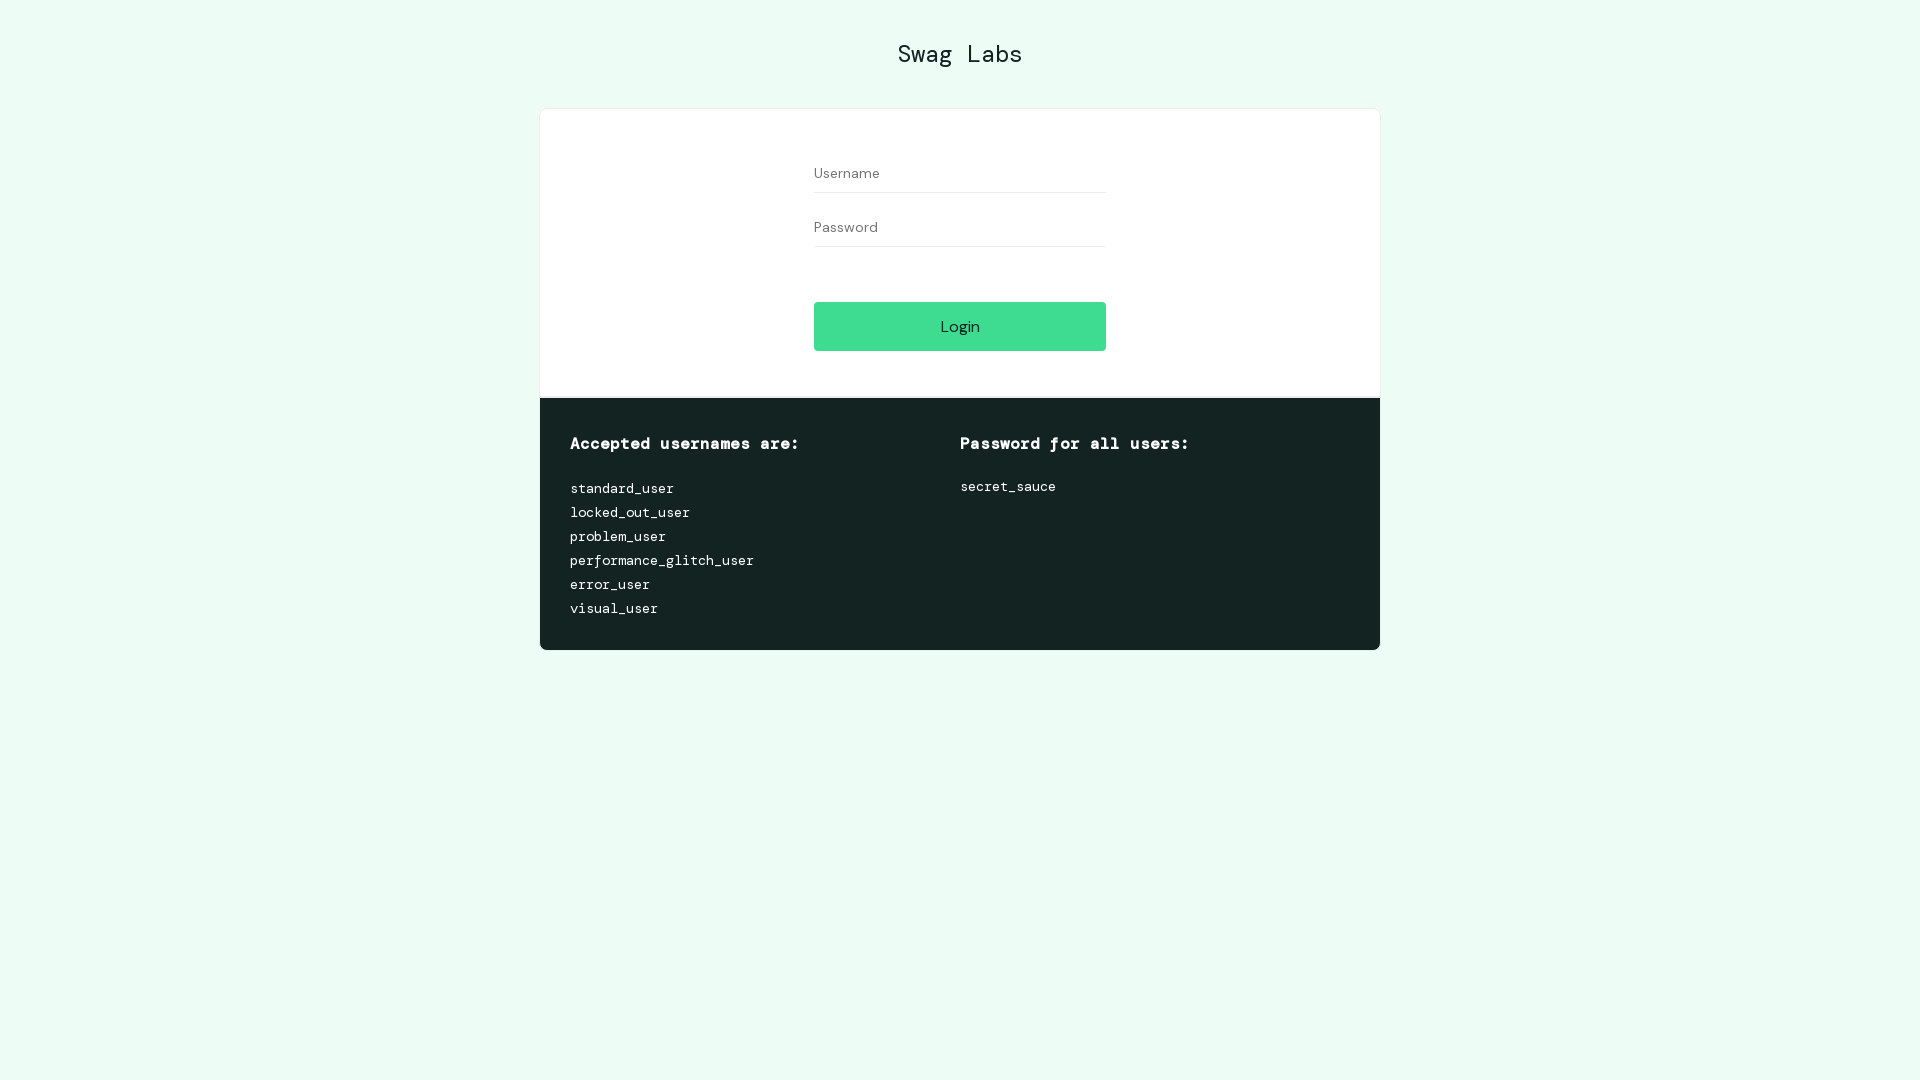

Verified page body element is accessible
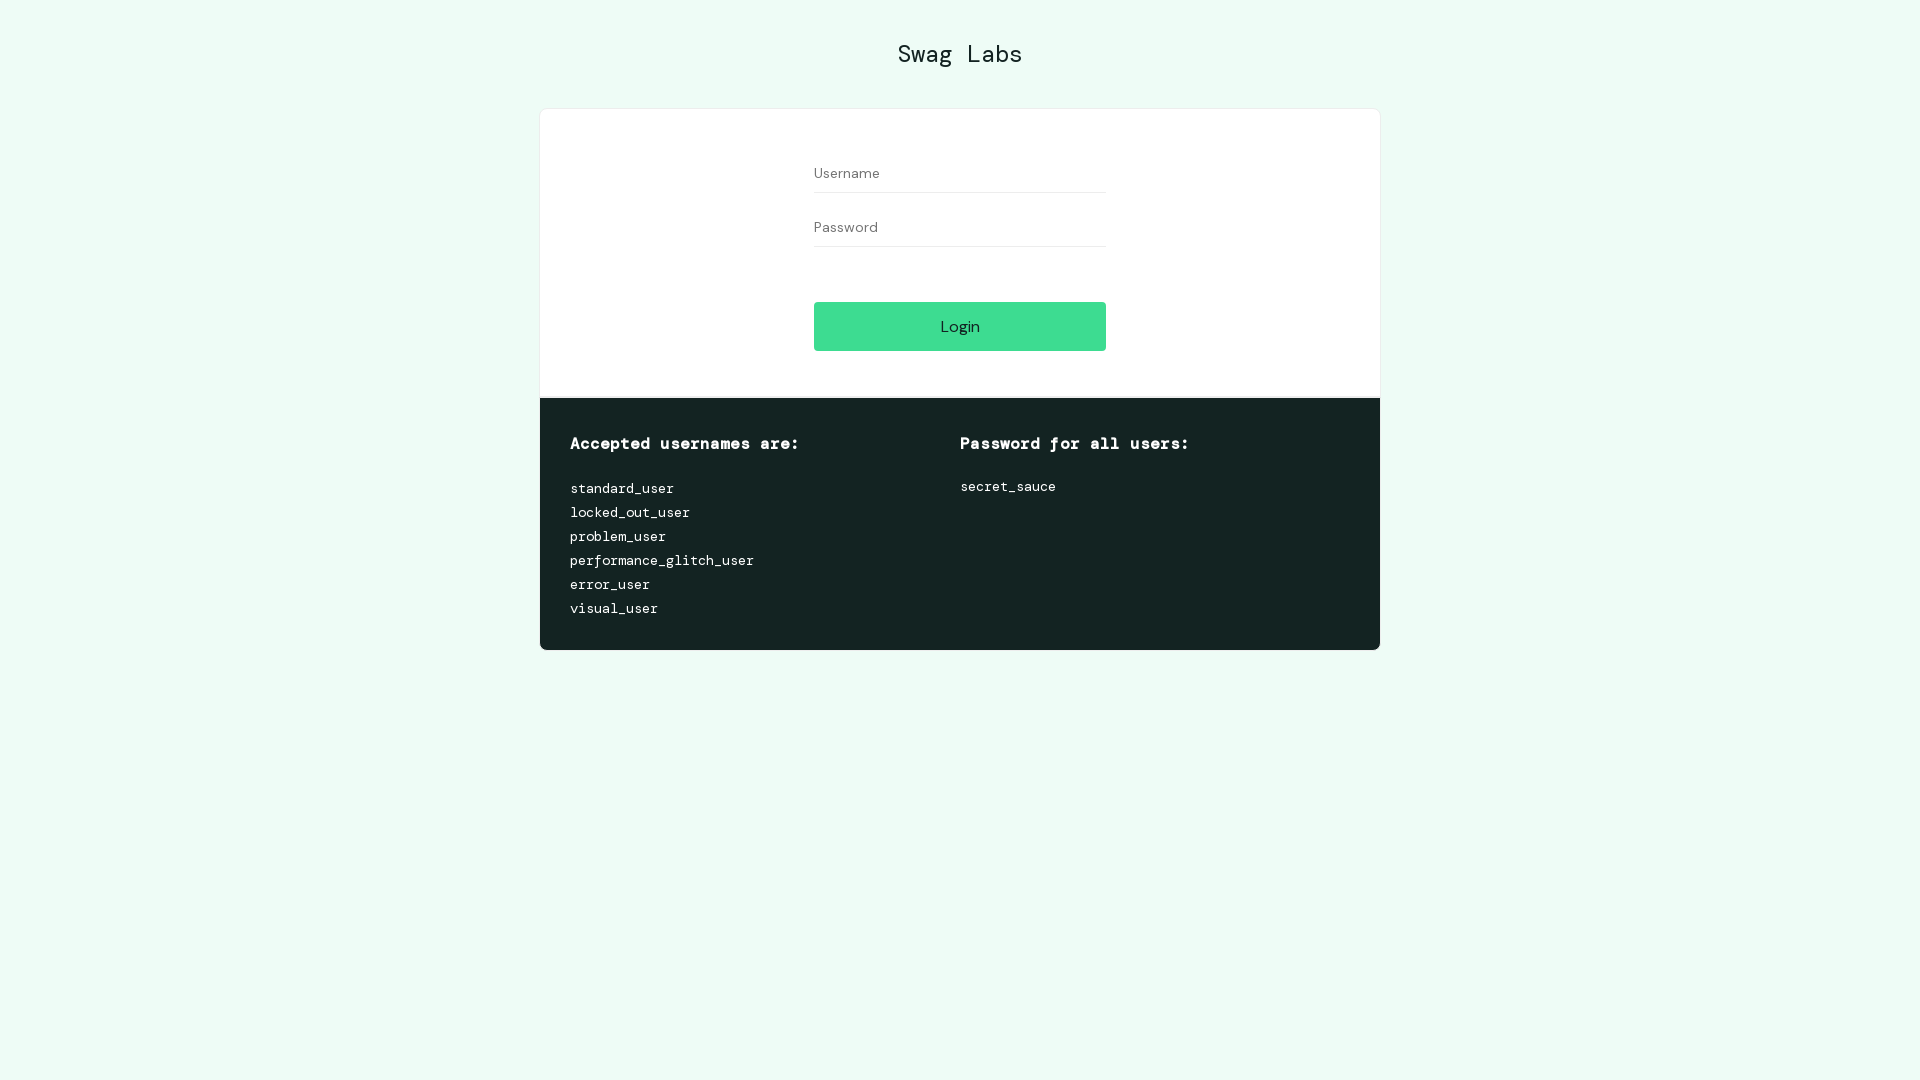

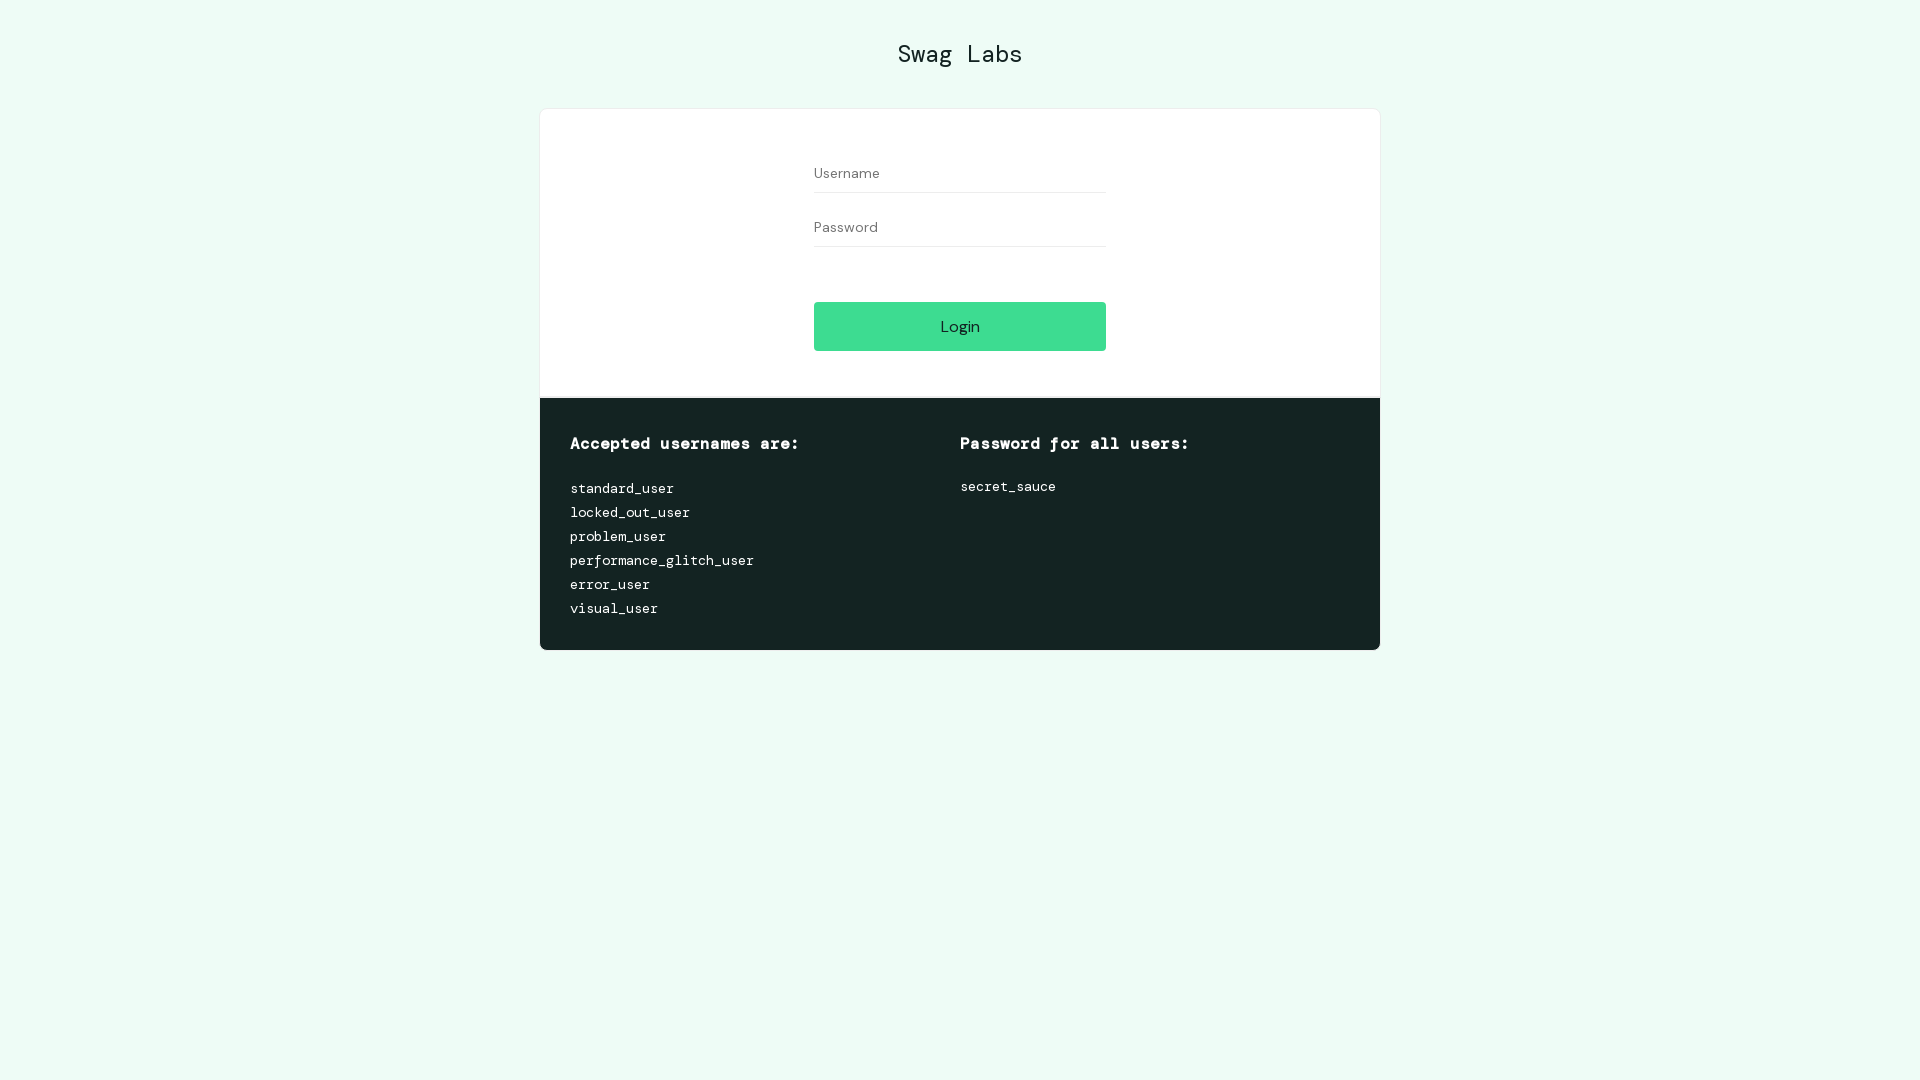